Tests dynamic properties page by waiting for a button to become enabled after a delay

Starting URL: https://demoqa.com/dynamic-properties

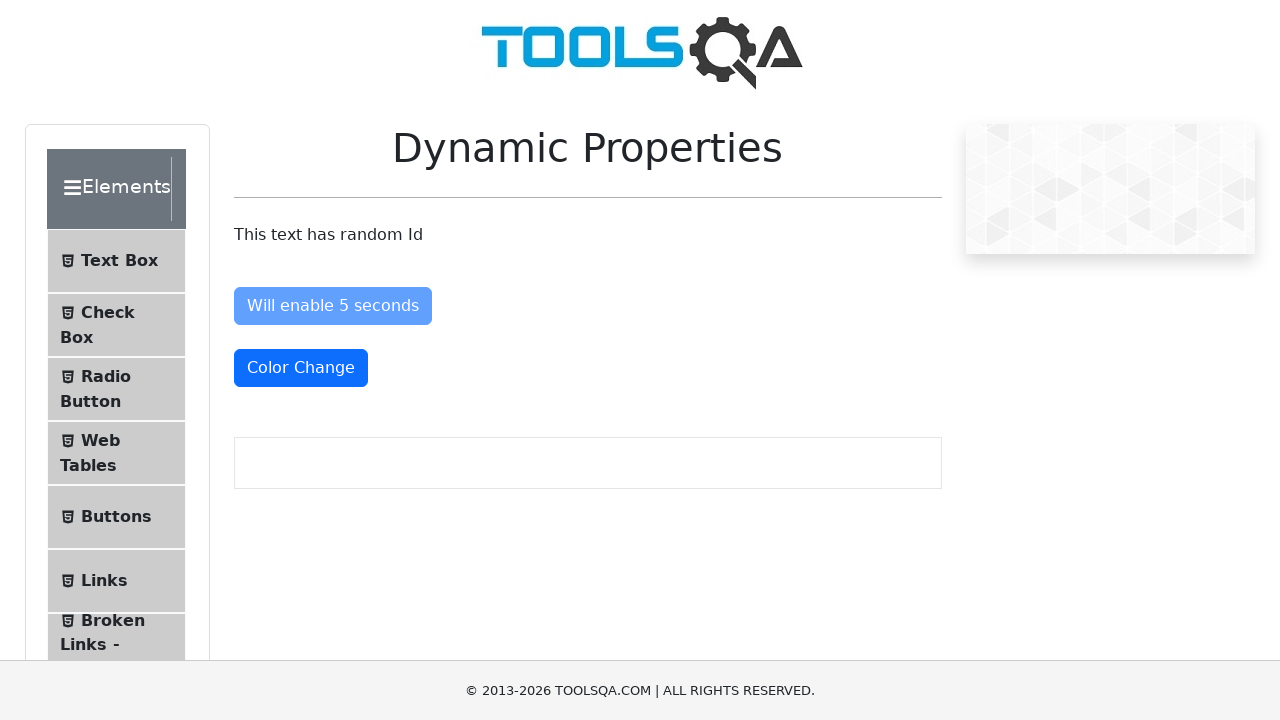

Navigated to dynamic properties page
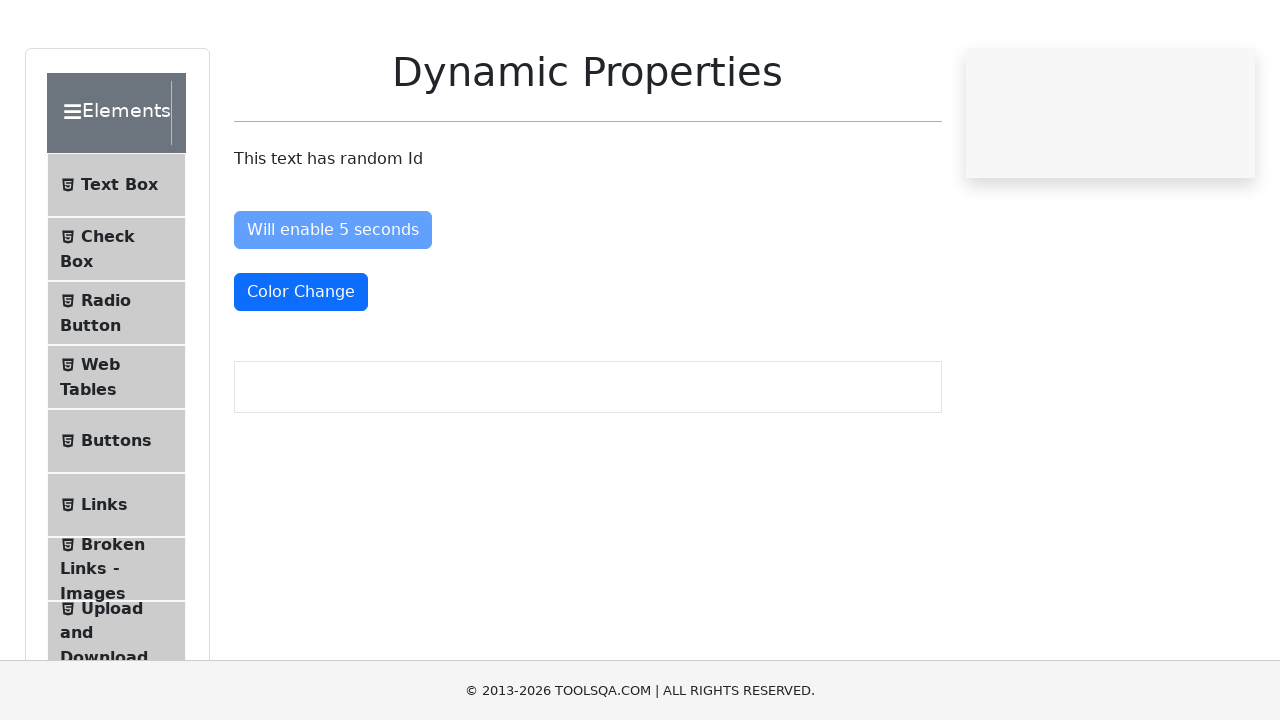

Enable button became visible
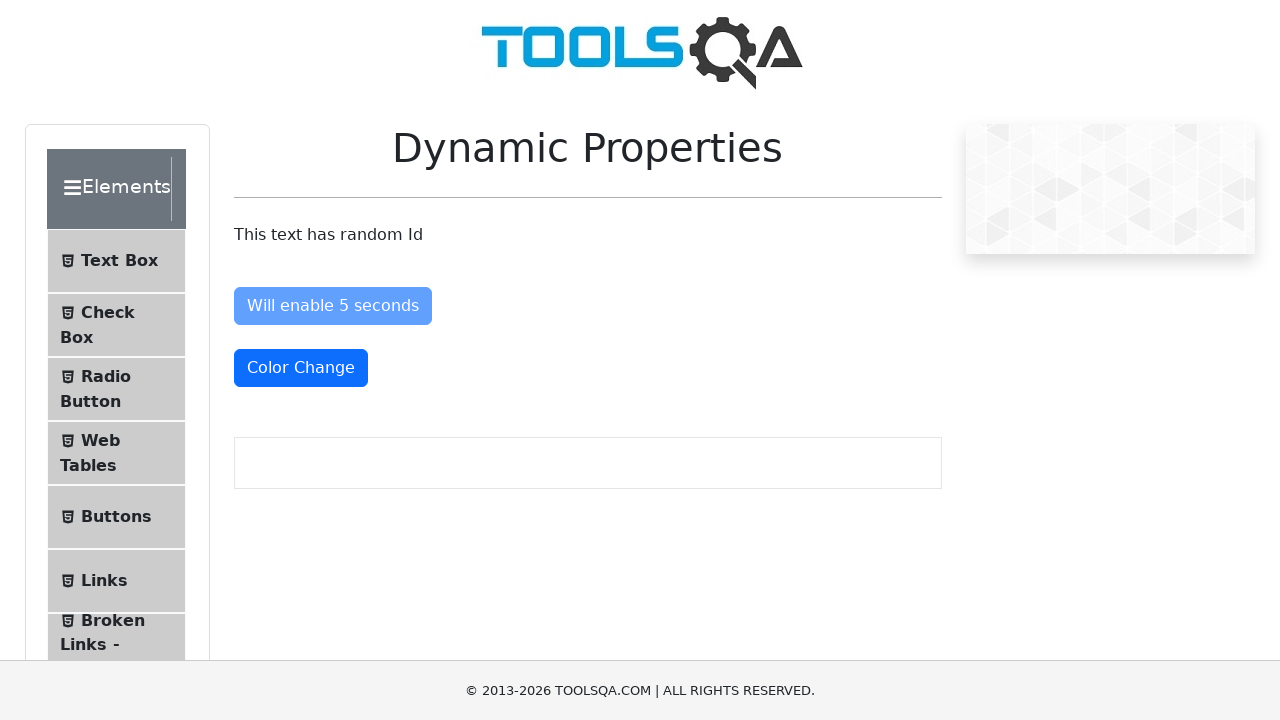

Enable button became enabled after 5 second delay
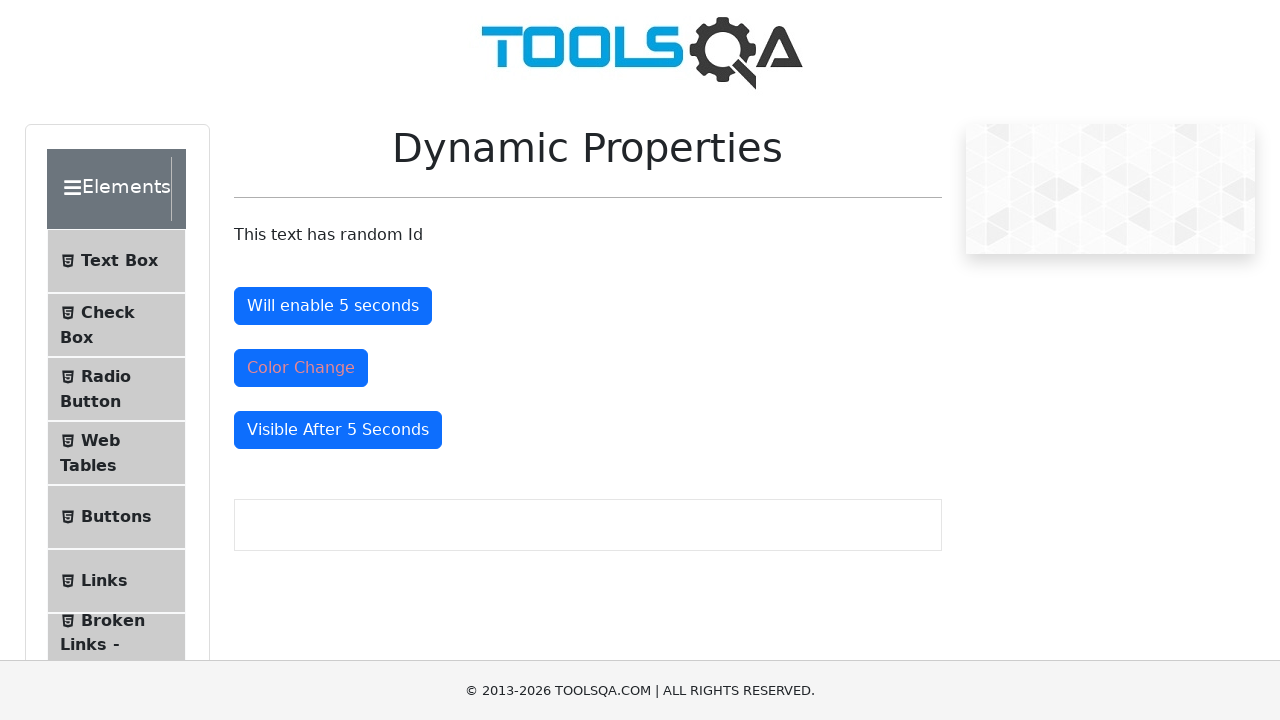

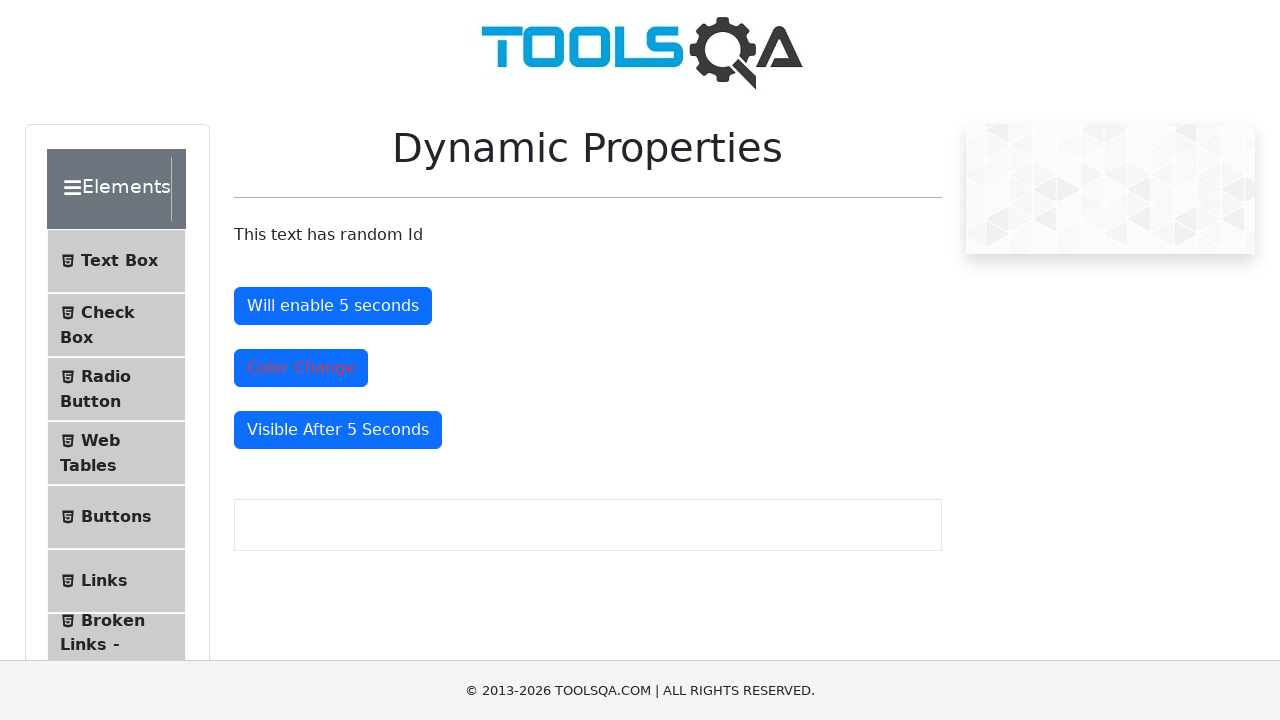